Tests dynamic dropdown functionality by clicking on a dropdown menu and selecting the JavaScript option from the list of items

Starting URL: http://seleniumpractise.blogspot.com/2016/08/bootstrap-dropdown-example-for-selenium.html

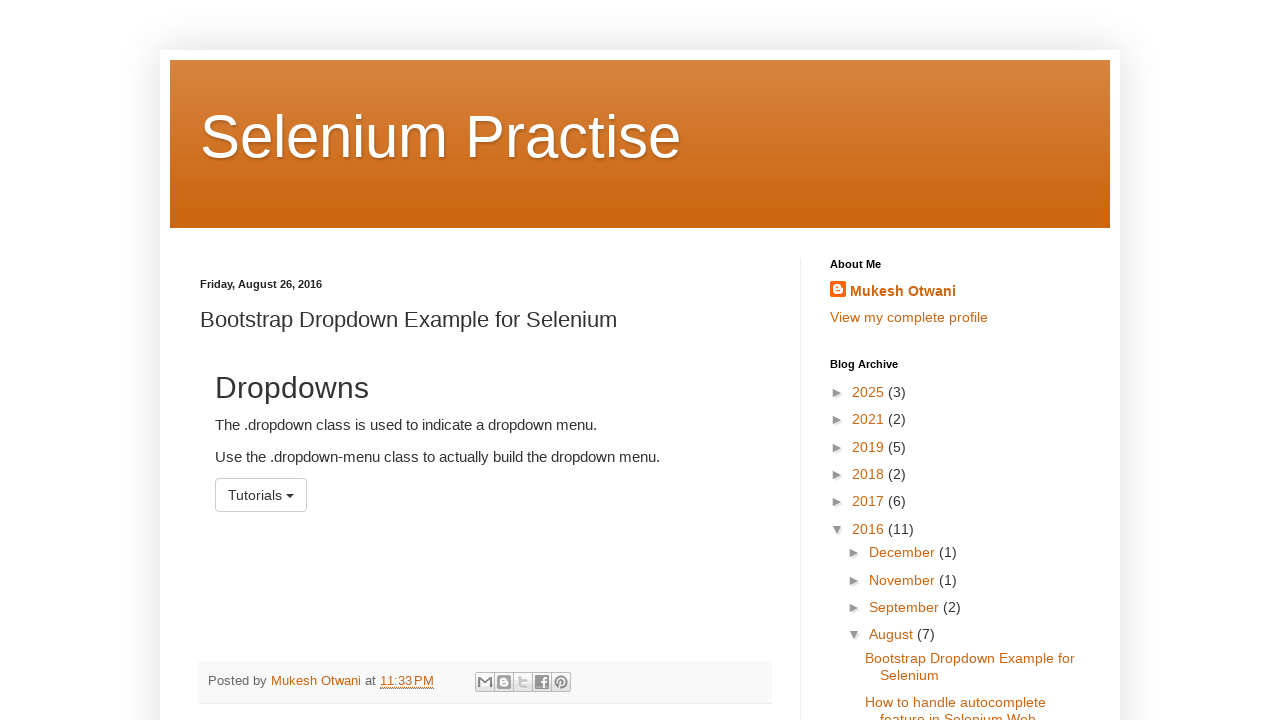

Clicked dropdown menu to open it at (261, 495) on #menu1
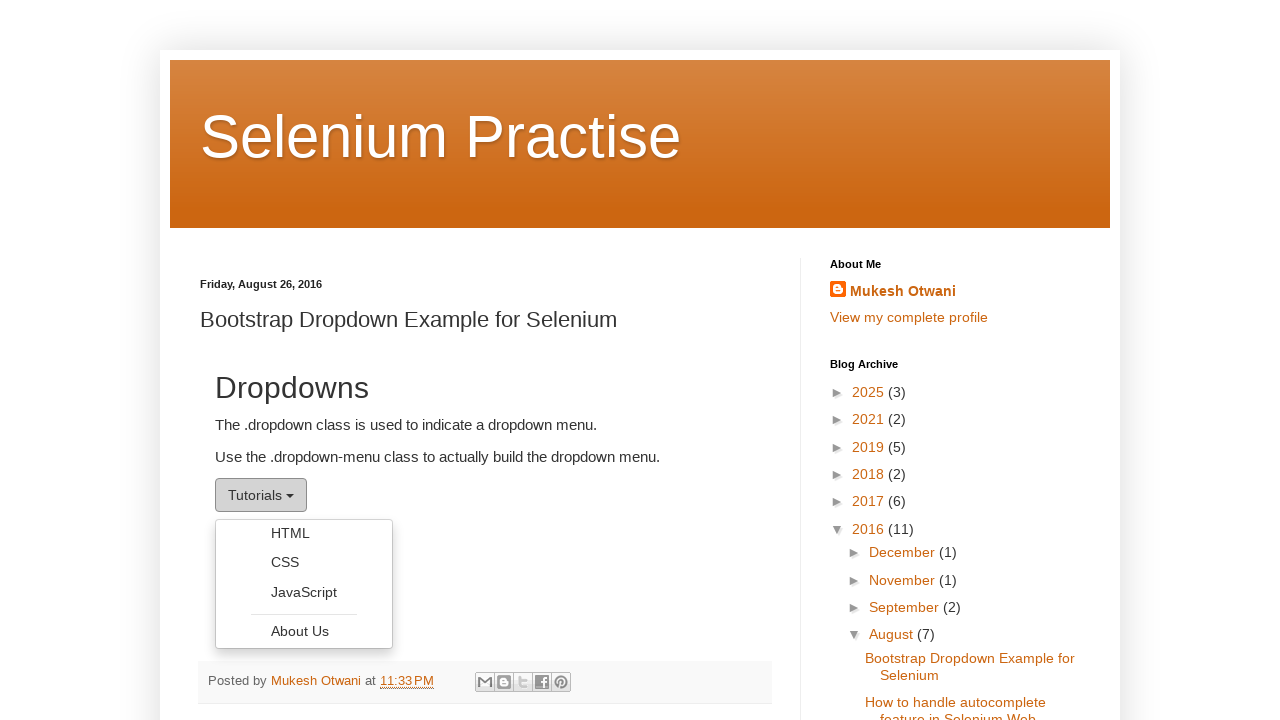

Dropdown items became visible
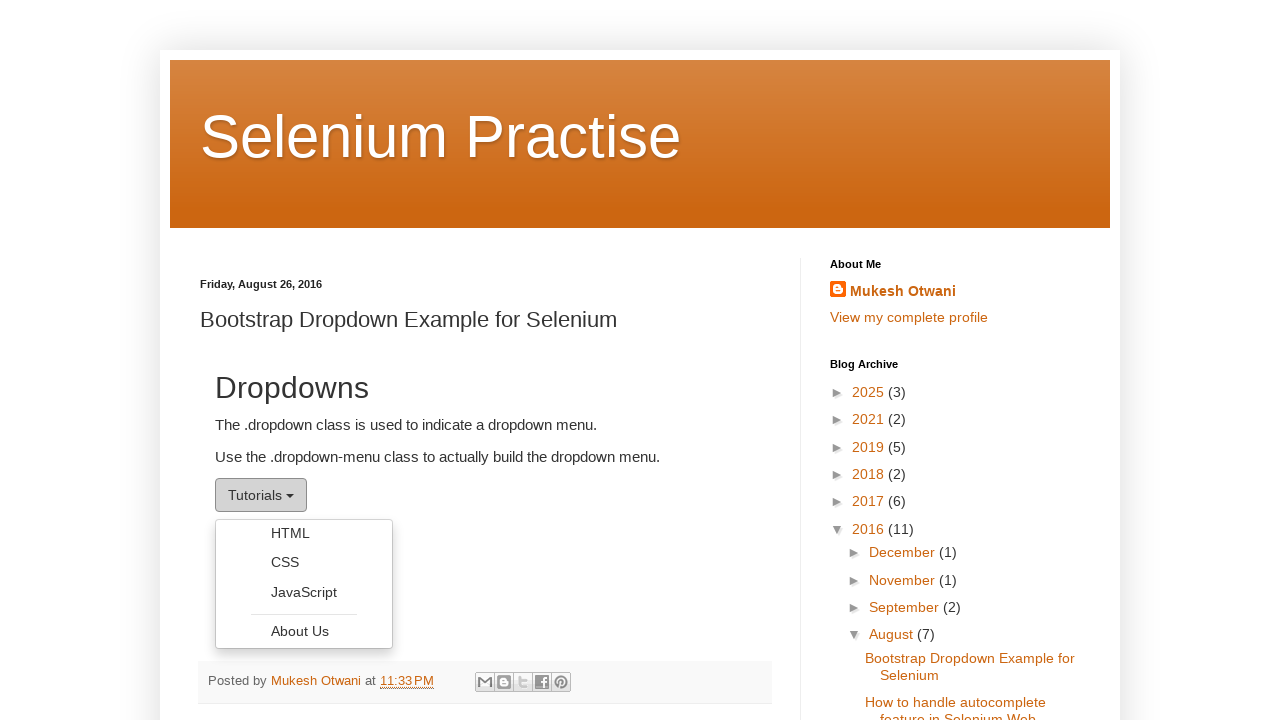

Retrieved all dropdown menu items
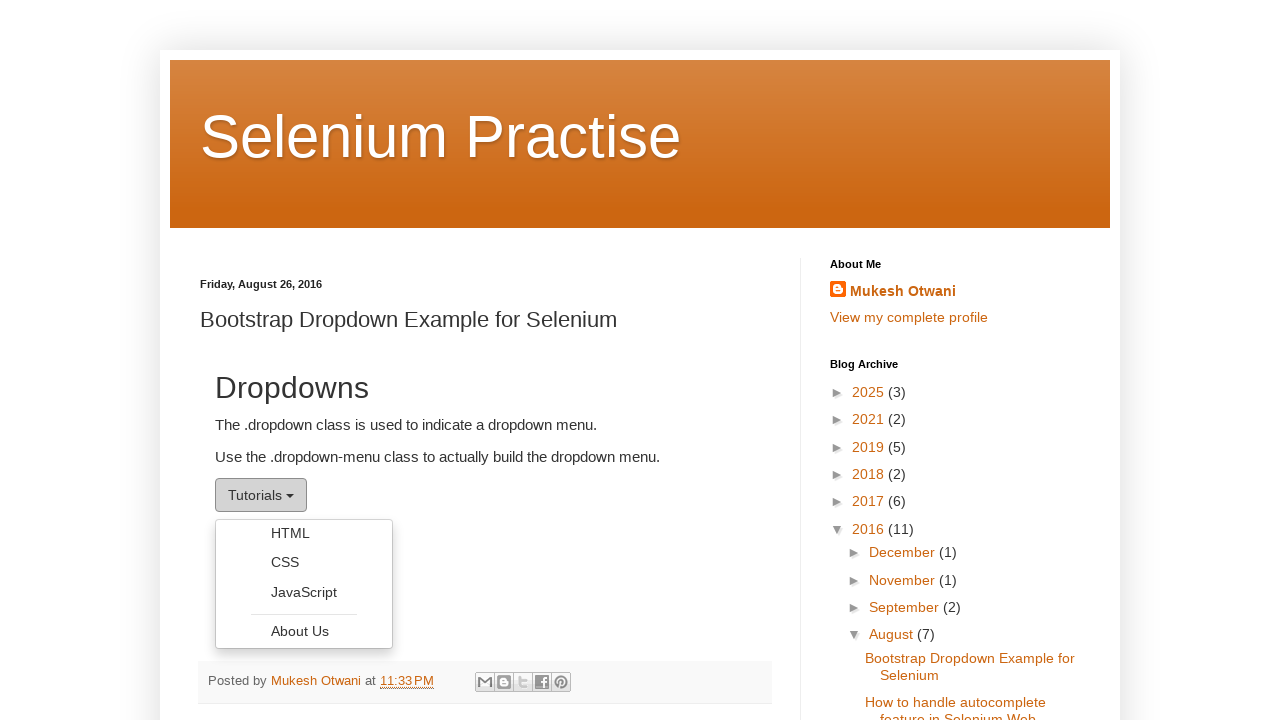

Selected JavaScript option from dropdown menu at (304, 592) on ul.dropdown-menu li a >> nth=2
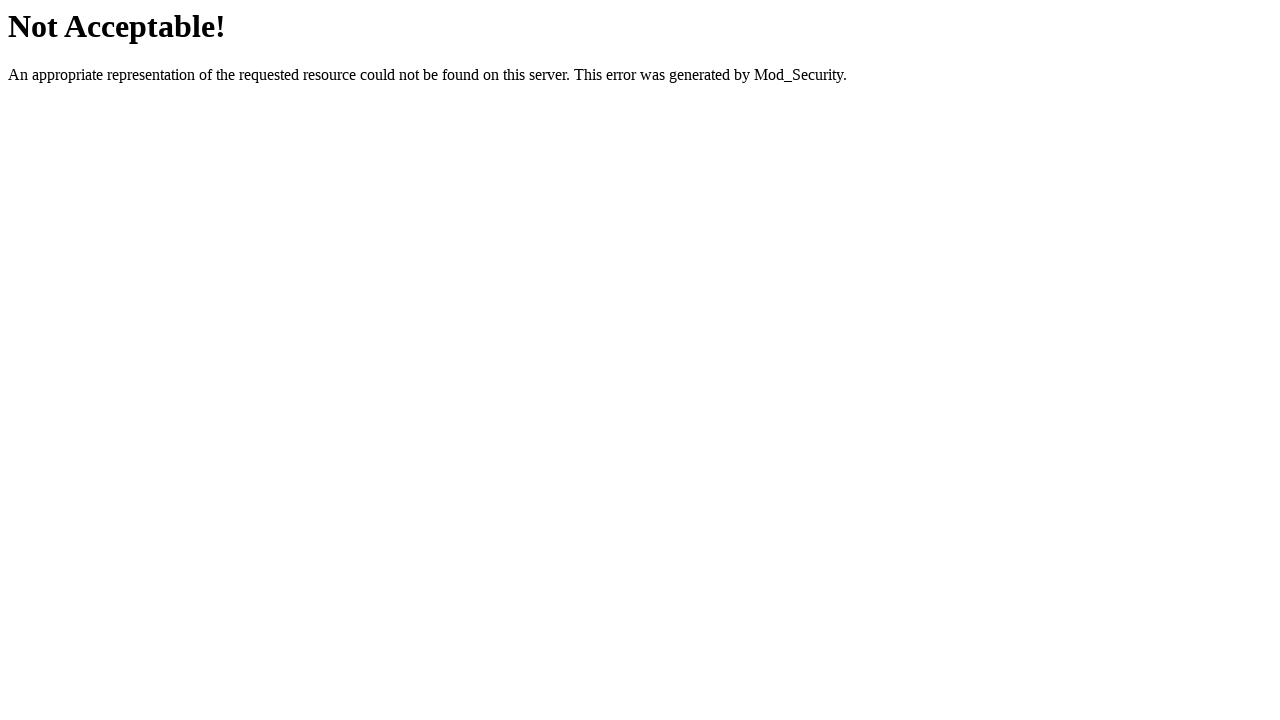

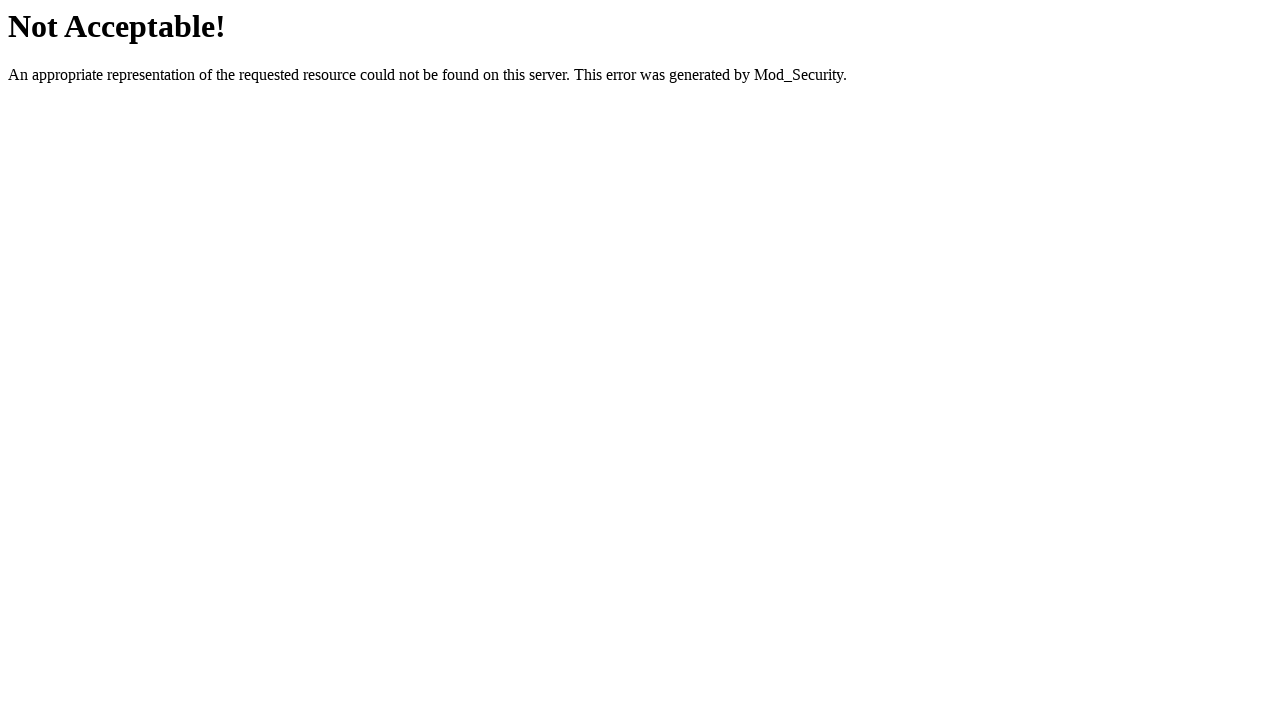